Tests checkbox functionality by clicking a senior citizen discount checkbox and verifying its state

Starting URL: https://rahulshettyacademy.com/dropdownsPractise/

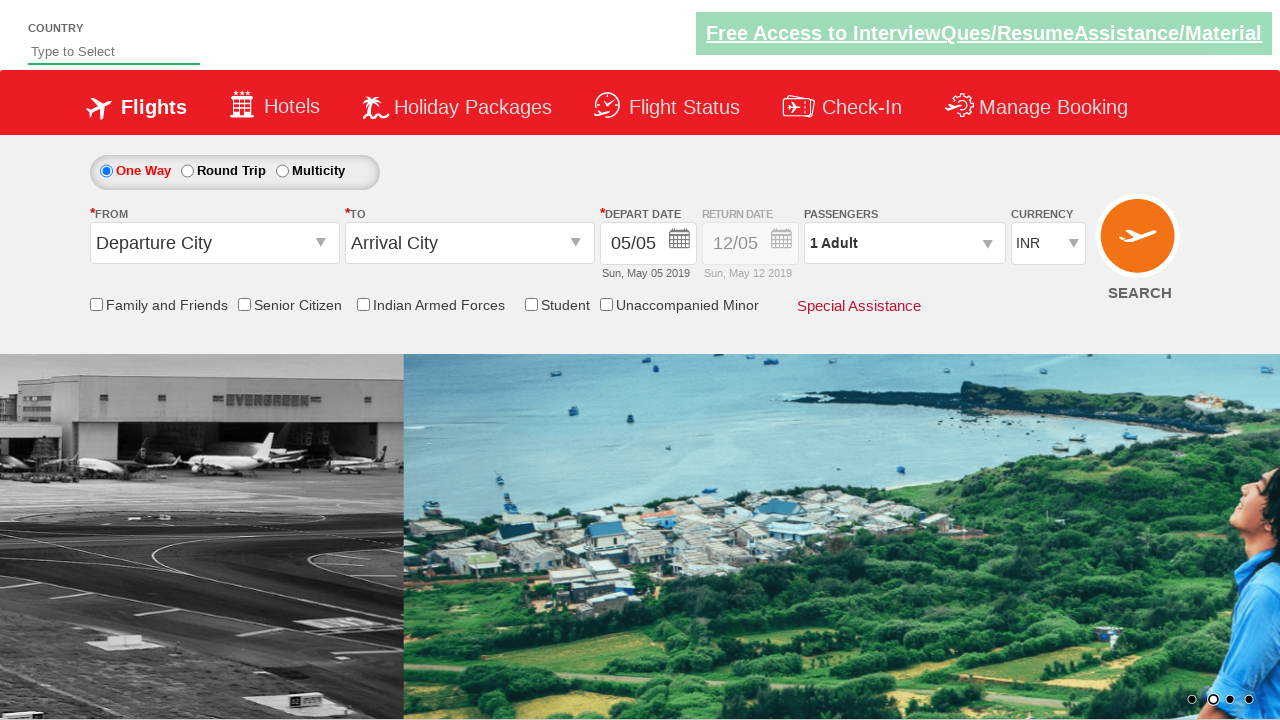

Clicked senior citizen discount checkbox at (244, 304) on input[name*='SeniorCitizenDiscount']
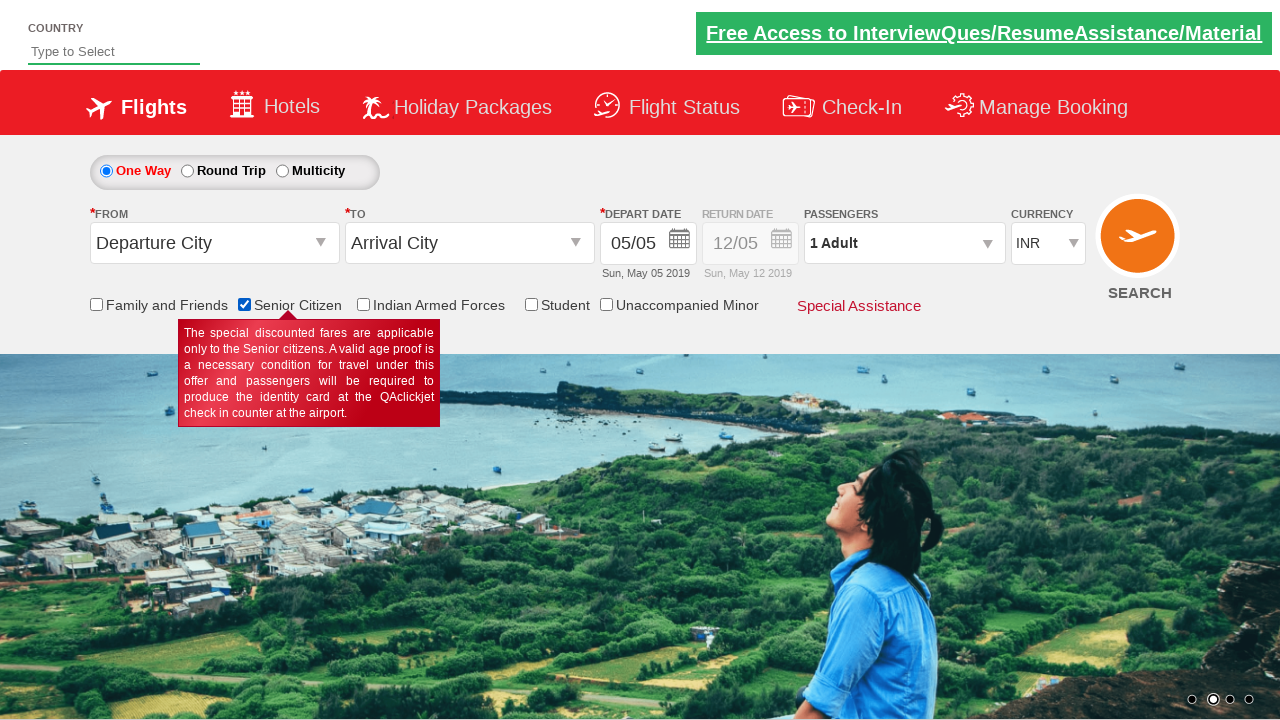

Verified senior citizen discount checkbox is checked
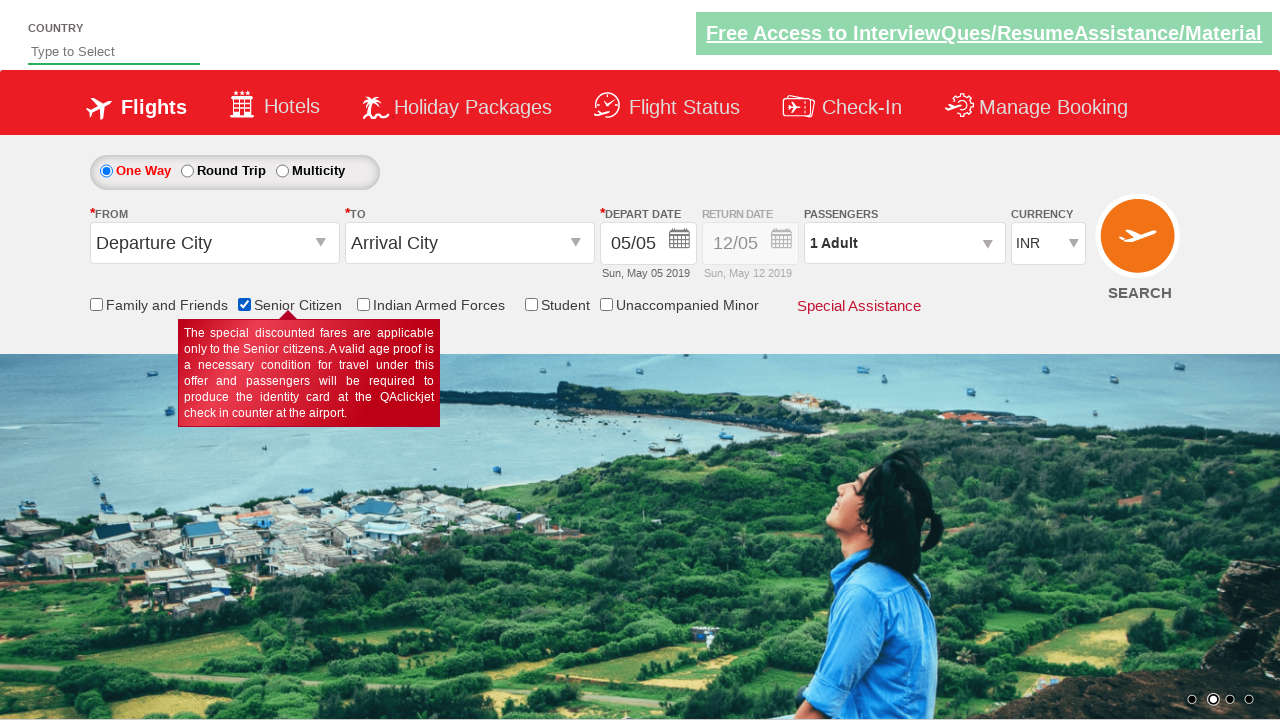

Verified senior citizen discount checkbox is enabled
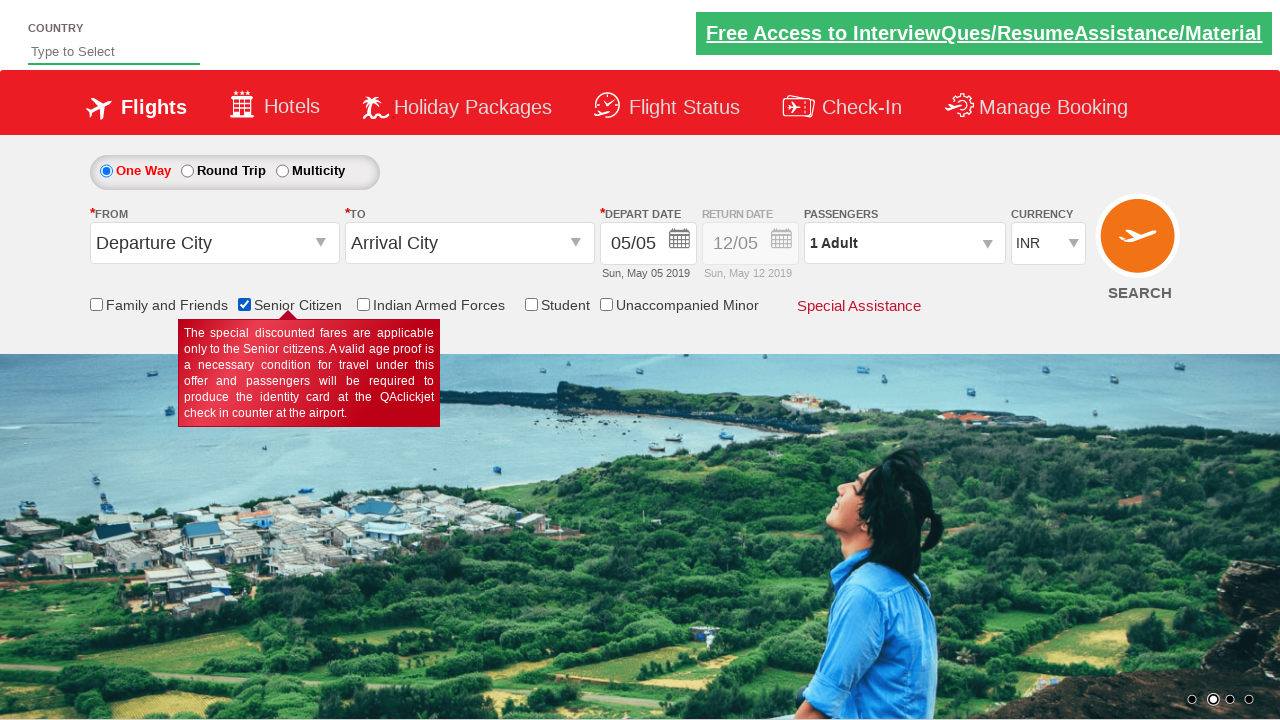

Counted total checkboxes on page: 6
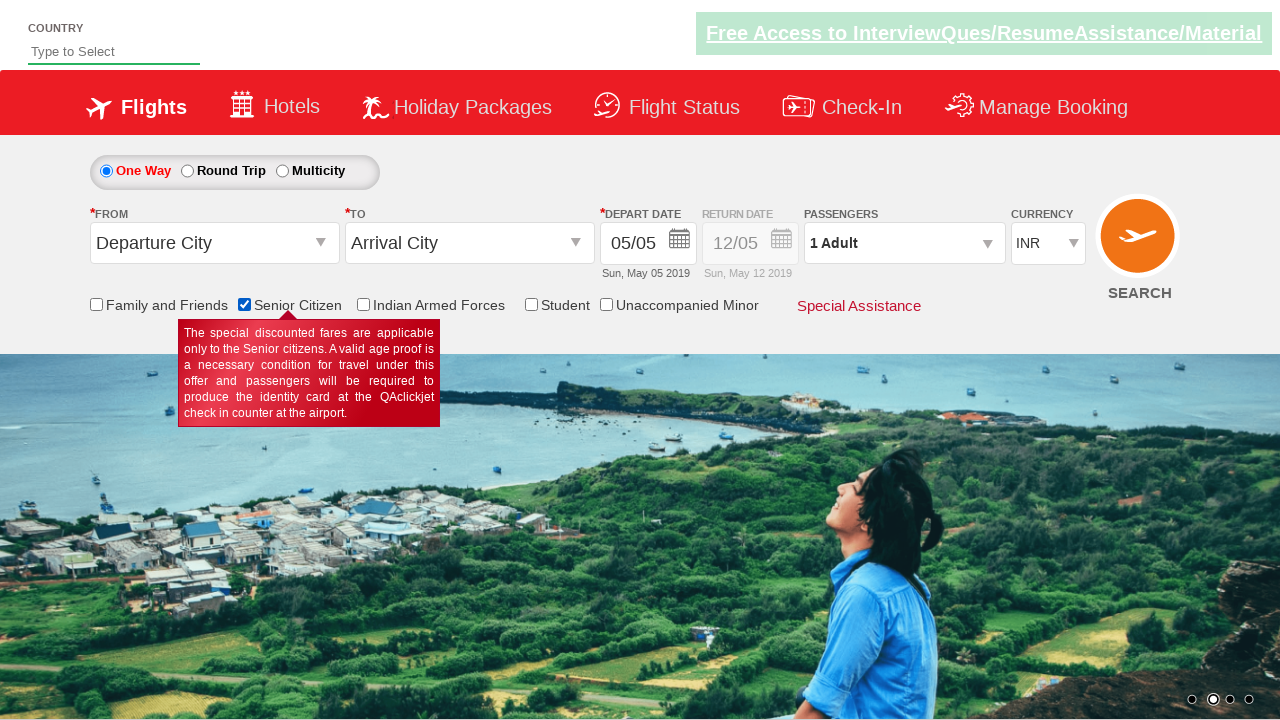

Counted checkboxes in discount section: 5
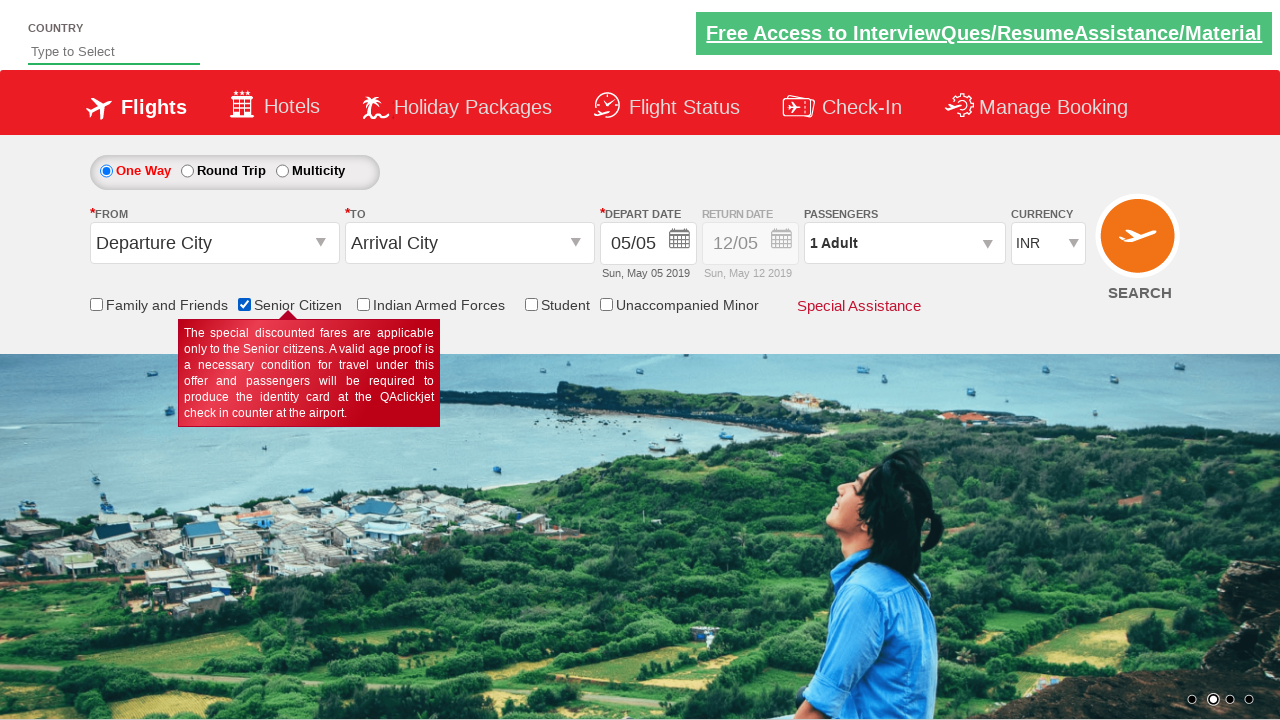

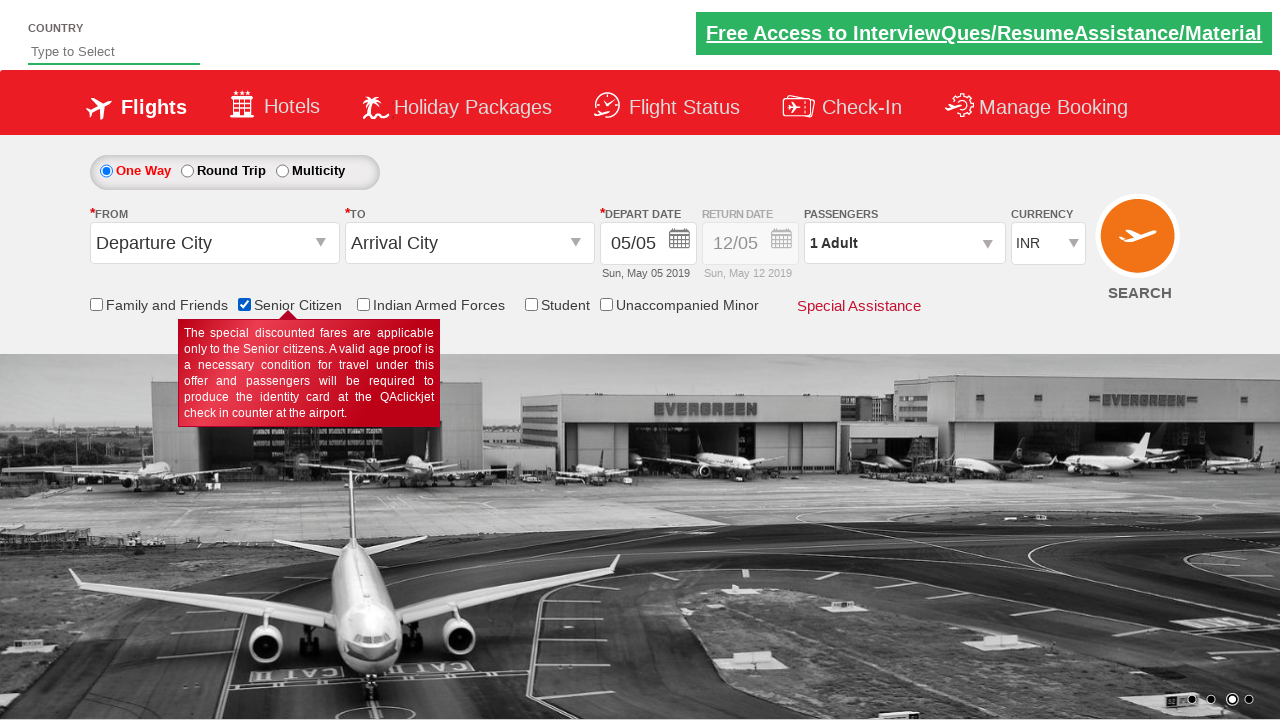